Tests dynamic controls with explicit waits by clicking Remove button, waiting for "It's gone!" message, clicking Add button, and waiting for "It's back!" message

Starting URL: https://the-internet.herokuapp.com/dynamic_controls

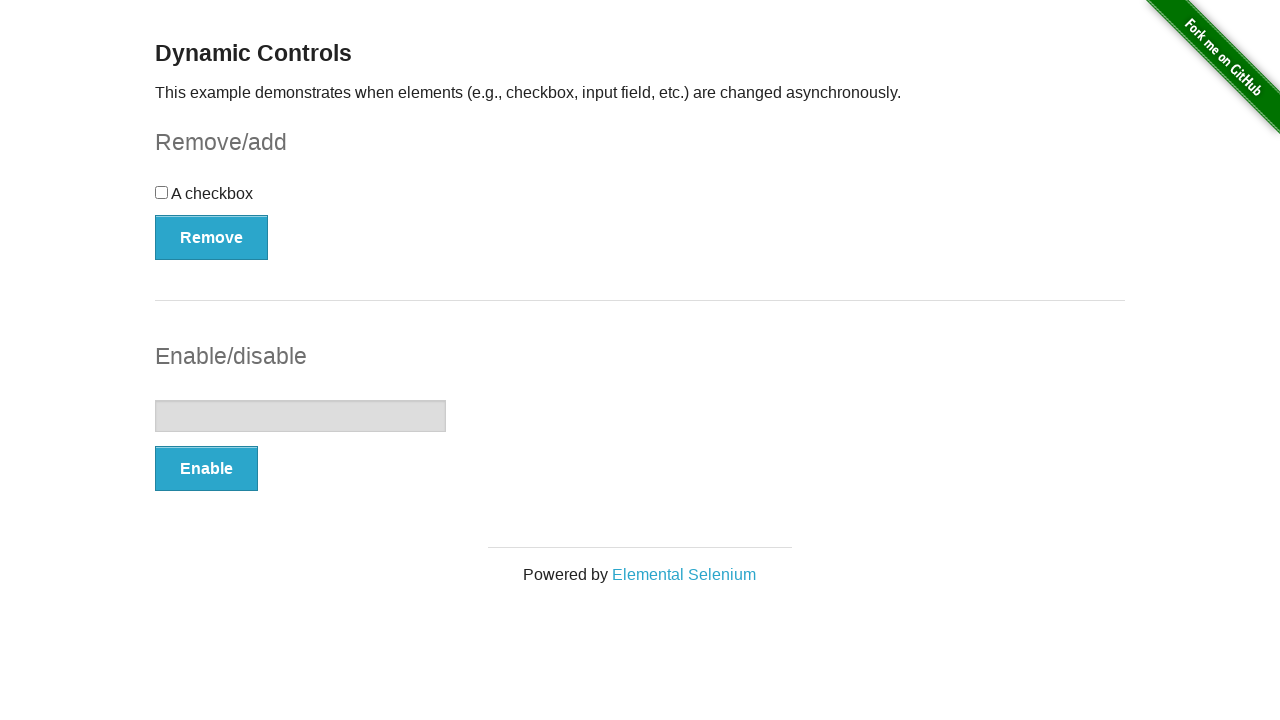

Clicked Remove button at (212, 237) on xpath=//*[text()='Remove']
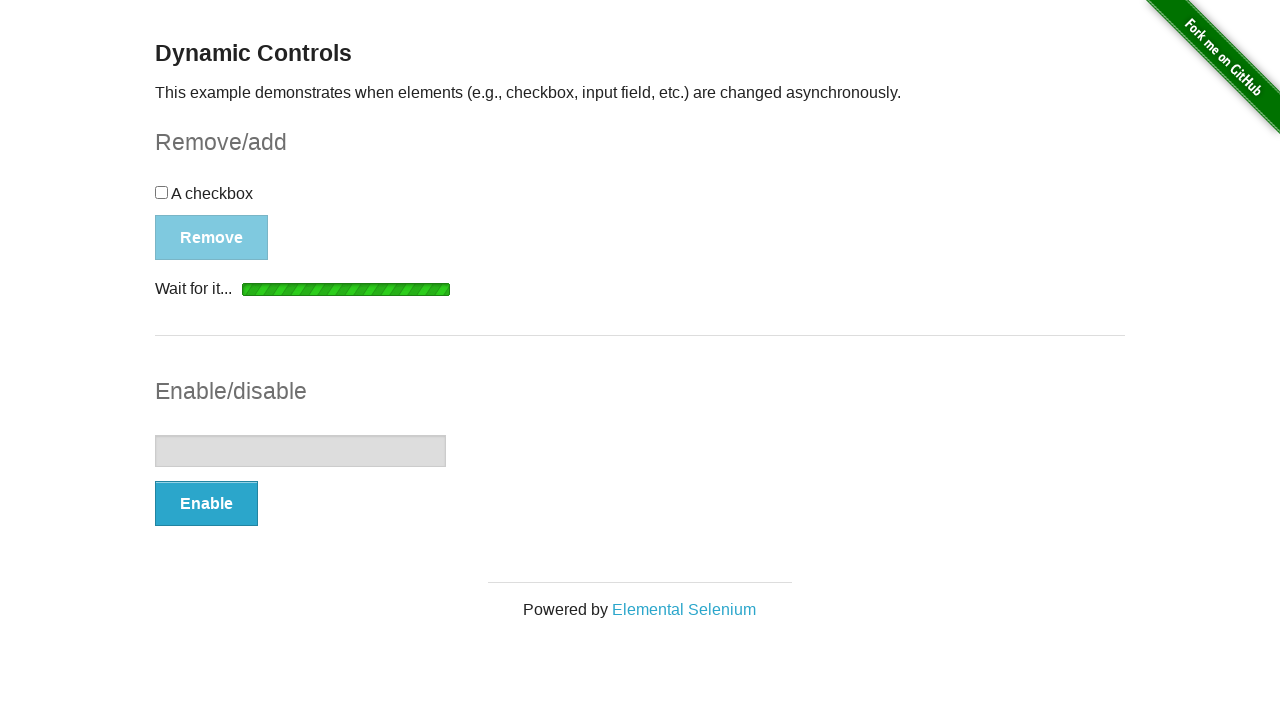

Waited for and verified 'It's gone!' message is visible
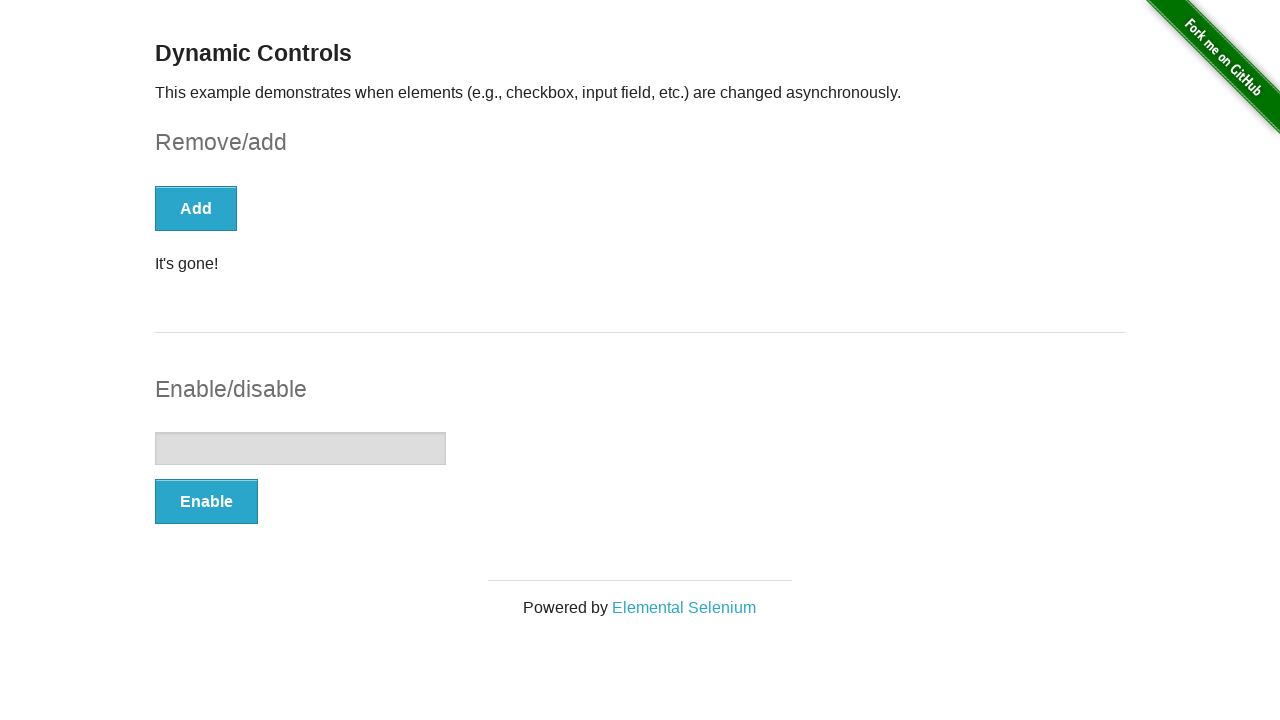

Clicked Add button at (196, 208) on xpath=(//button[@type='button'])[1]
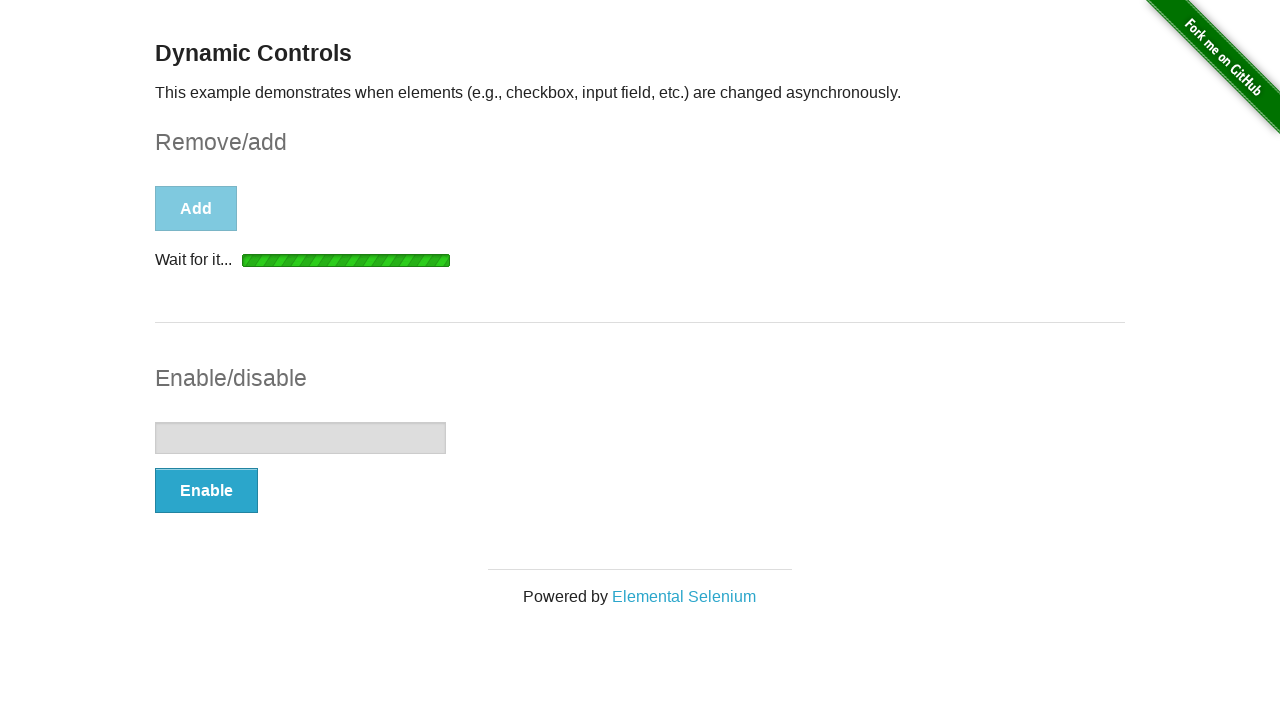

Waited for and verified 'It's back!' message is visible
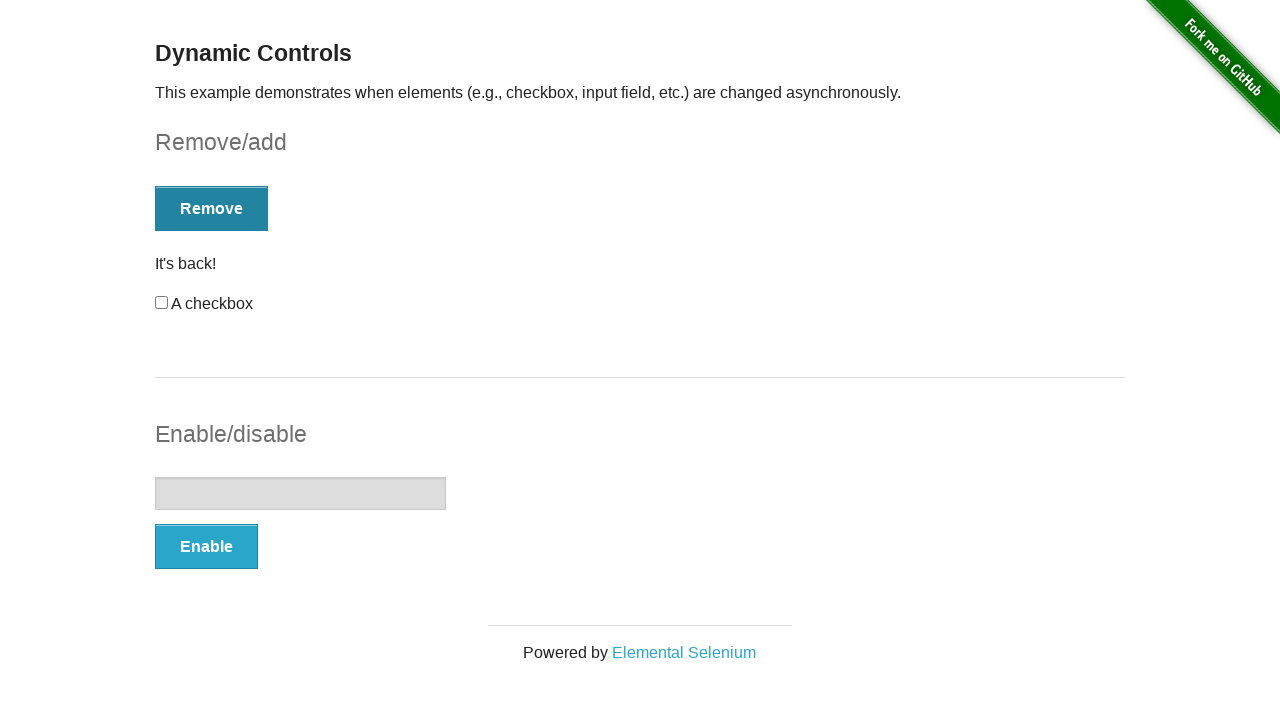

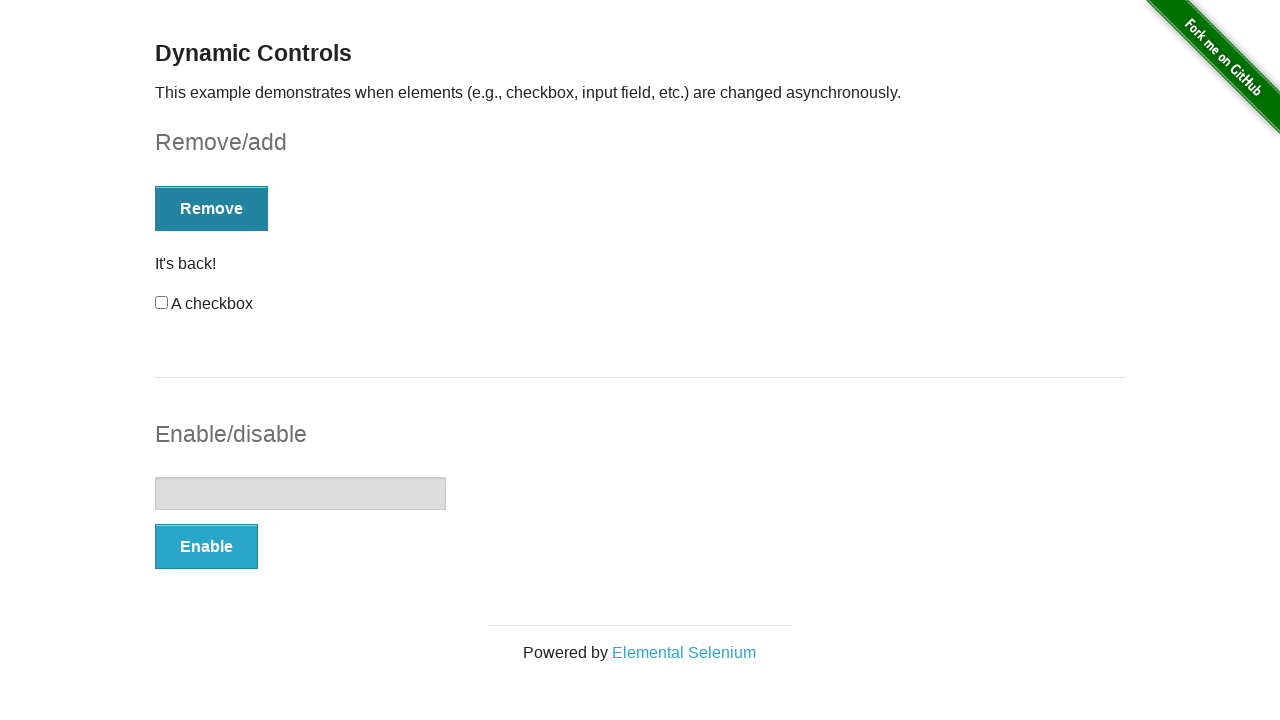